Tests clicking a button that becomes enabled after 5 seconds by waiting for it to be clickable and then clicking it.

Starting URL: https://demoqa.com/dynamic-properties

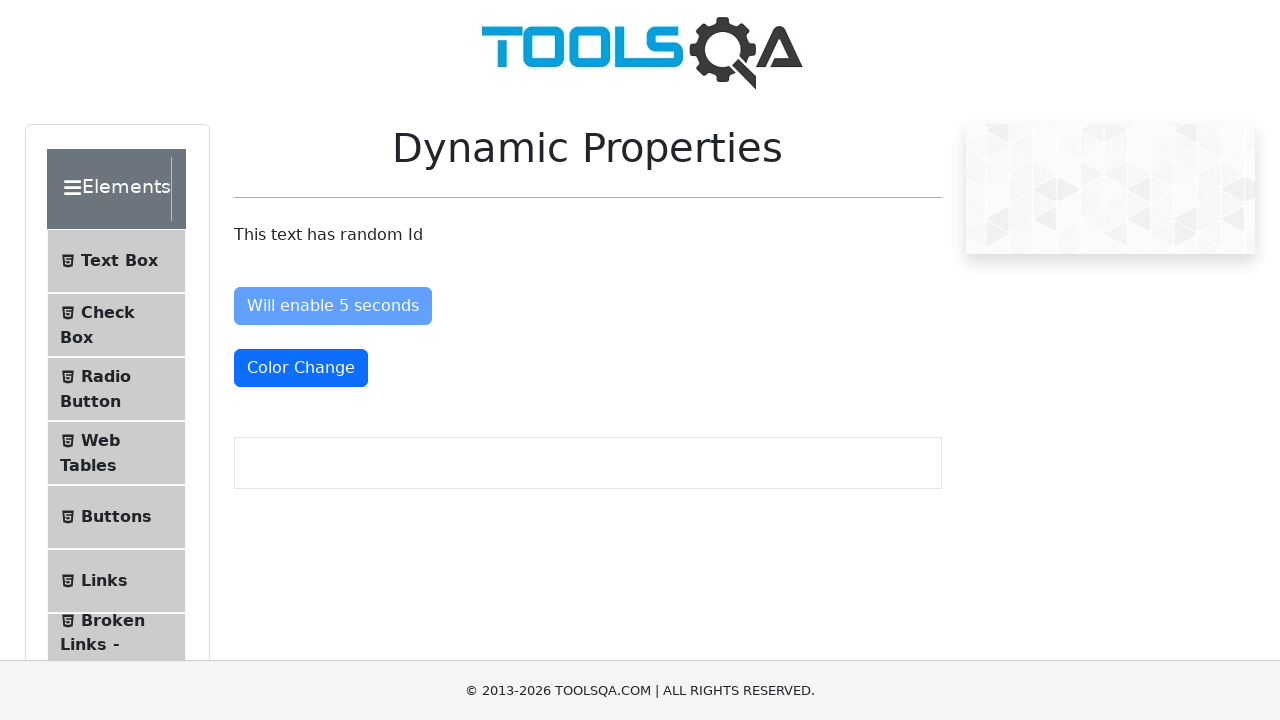

Navigated to DemoQA dynamic properties page
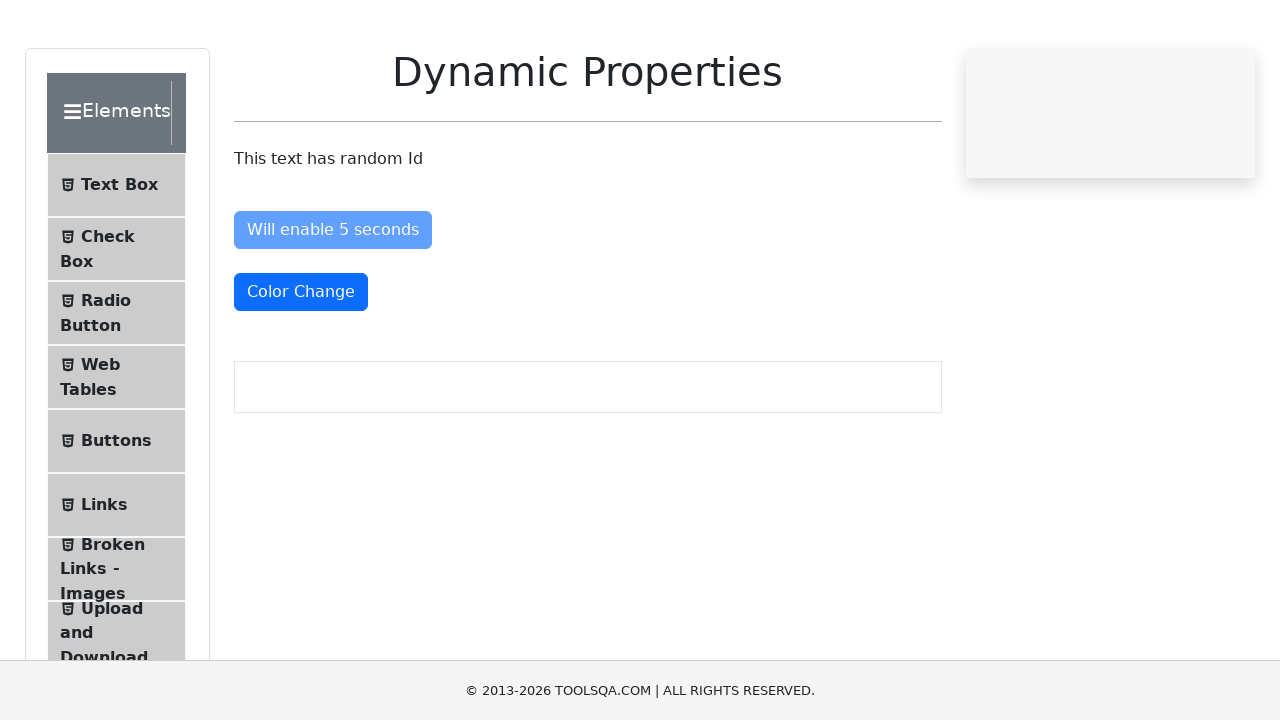

Button became enabled after waiting 5 seconds
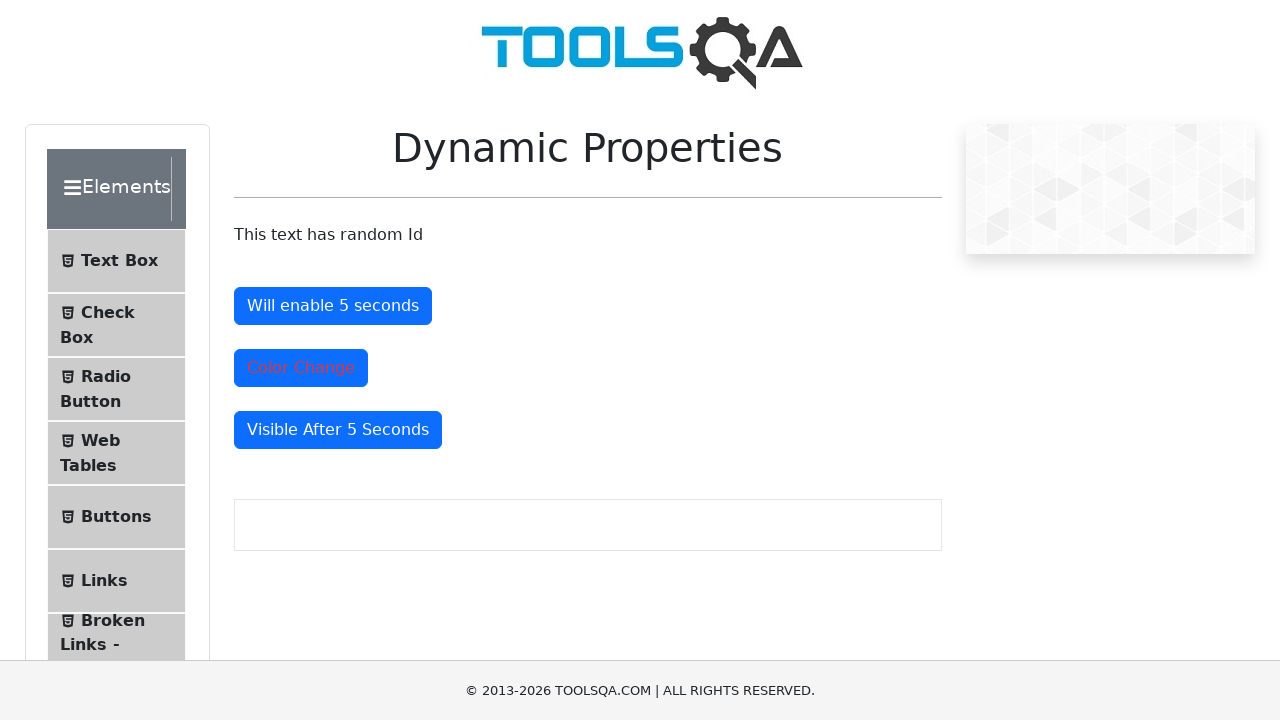

Clicked the enabled button at (333, 306) on #enableAfter
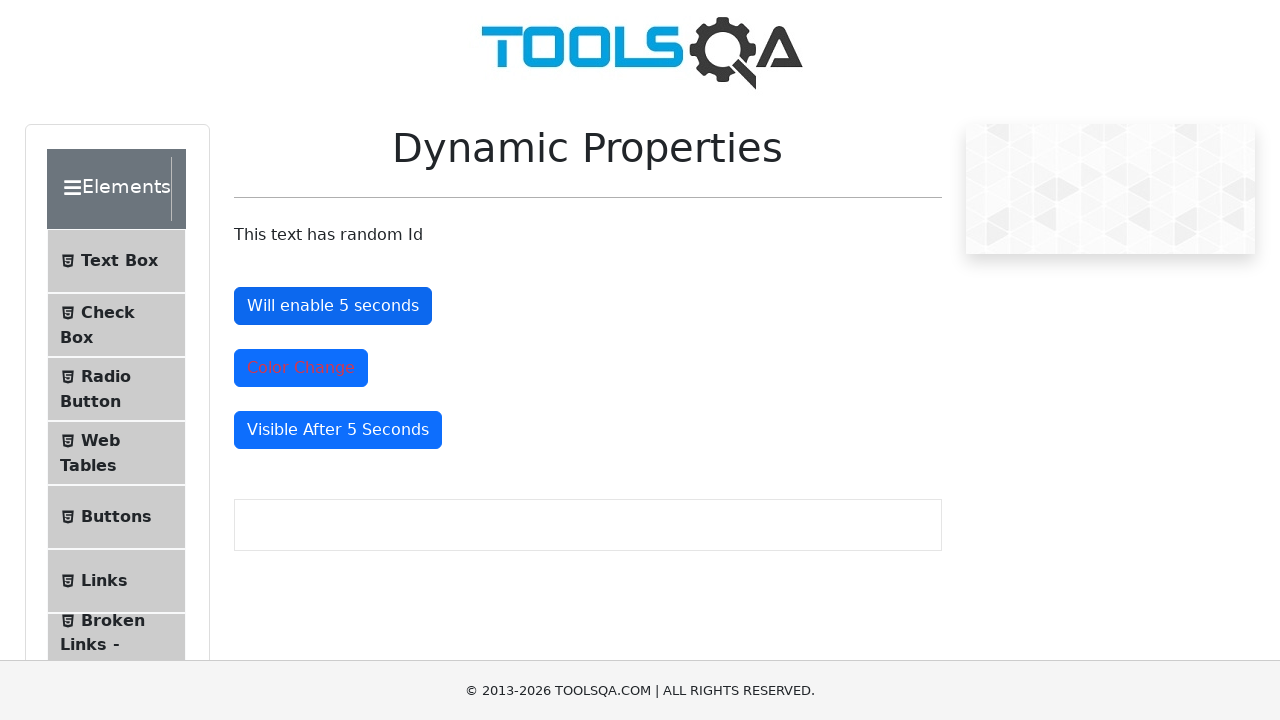

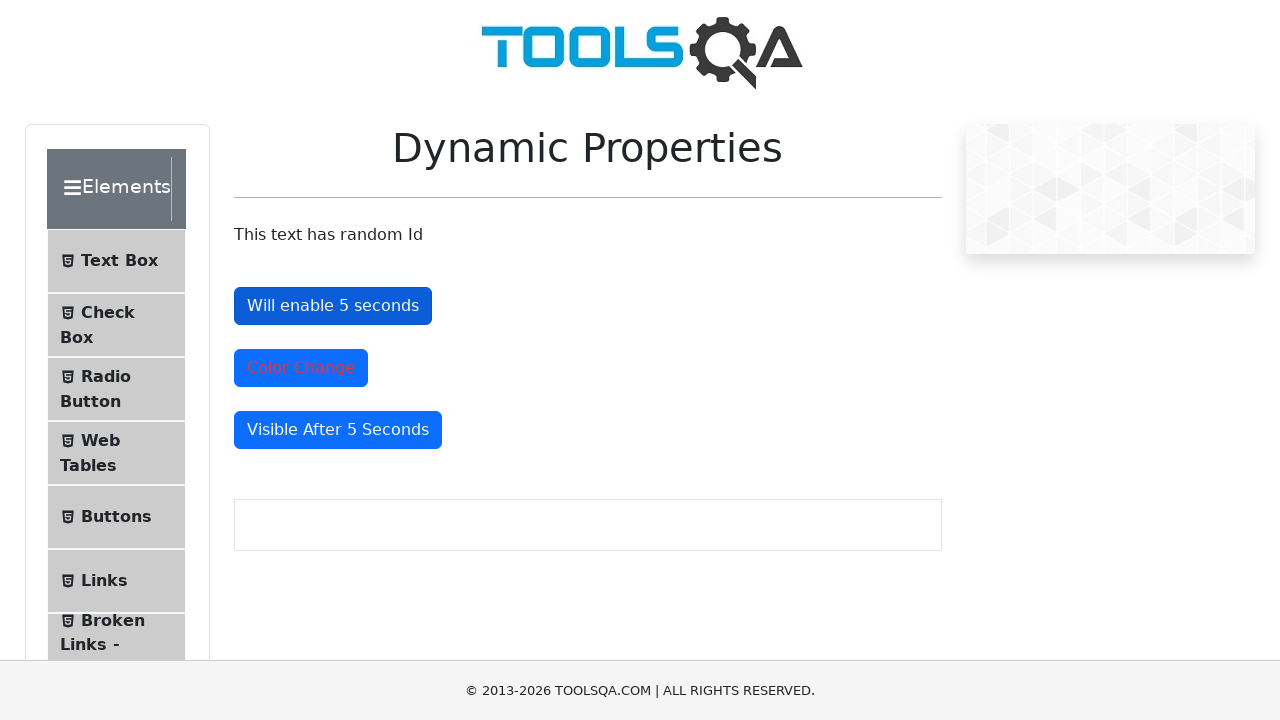